Tests simple alert functionality by triggering an alert and accepting it after verifying the text

Starting URL: https://letcode.in/

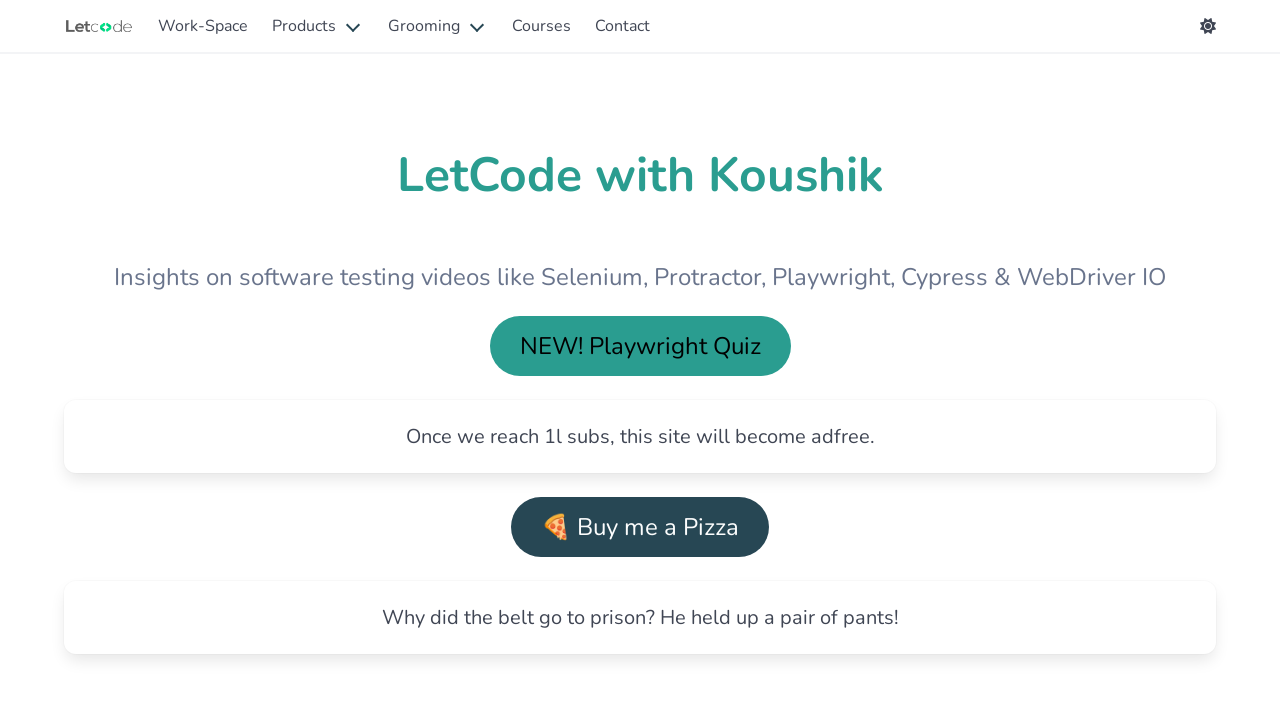

Clicked Work-Space button at (203, 26) on text=Work-Space
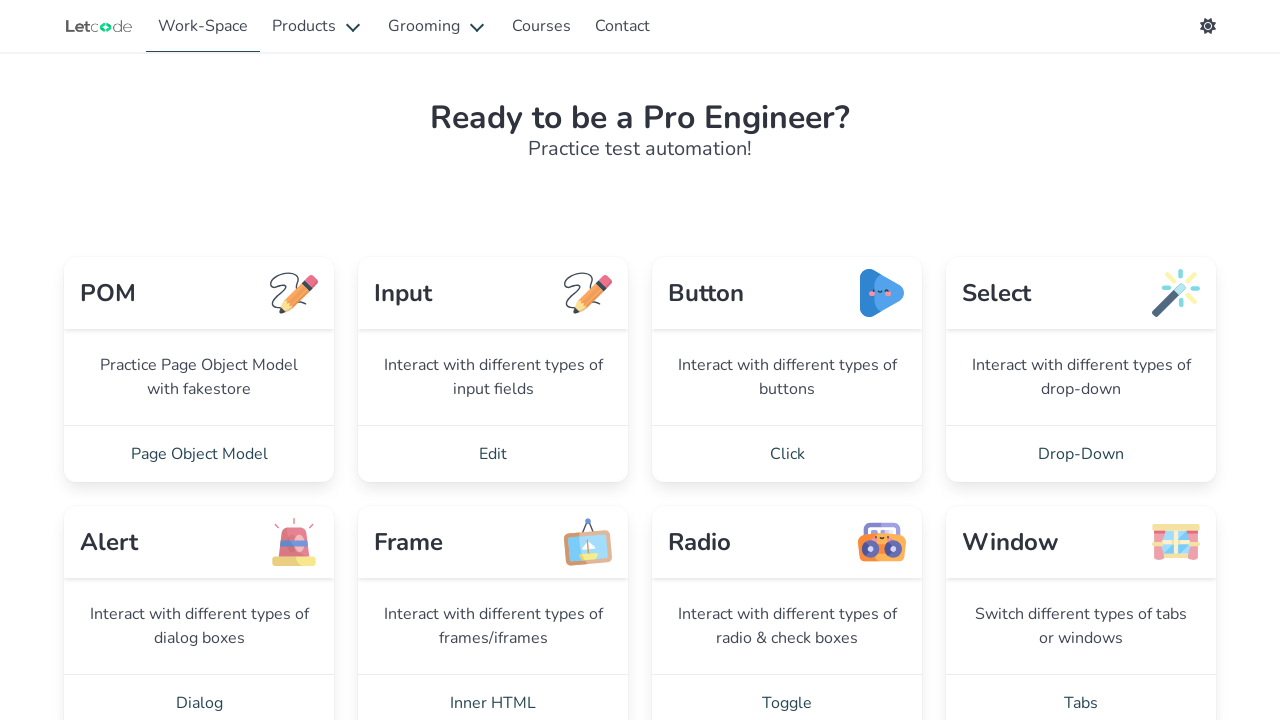

Clicked Dialog button to navigate to alert screen at (199, 626) on text=Dialog
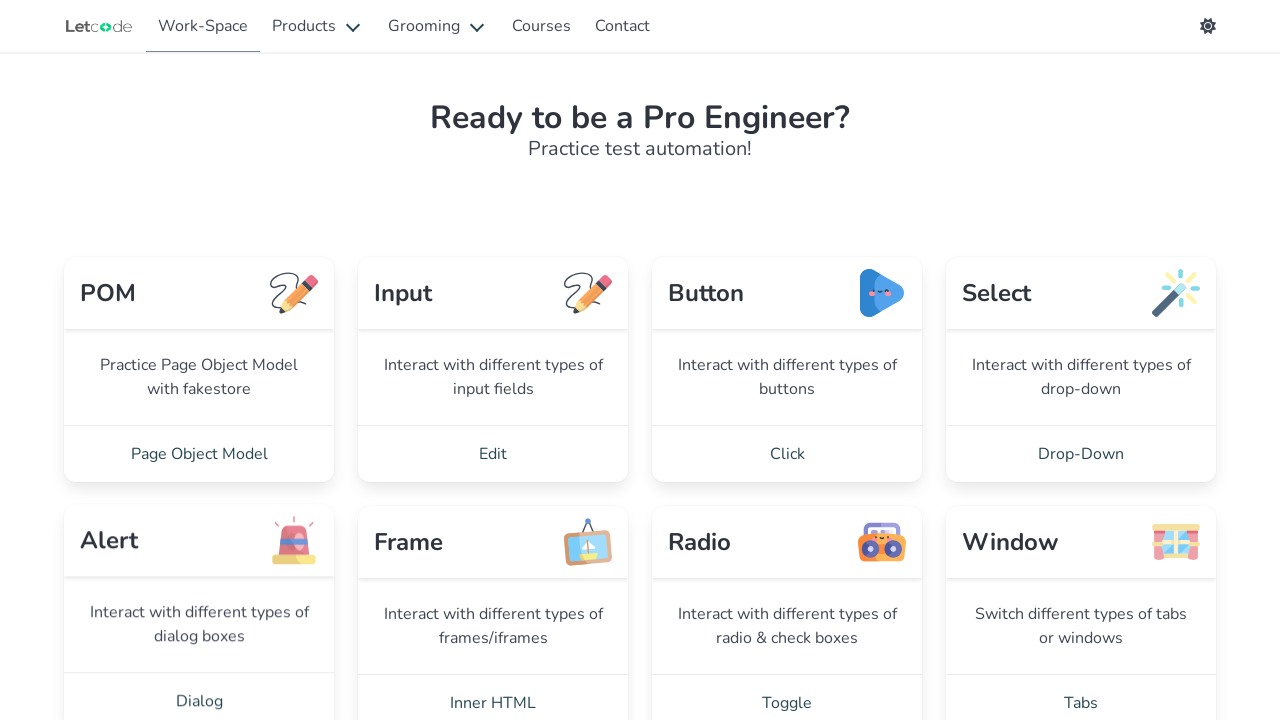

Clicked simple alert button to trigger alert at (1208, 26) on button:nth-of-type(1)
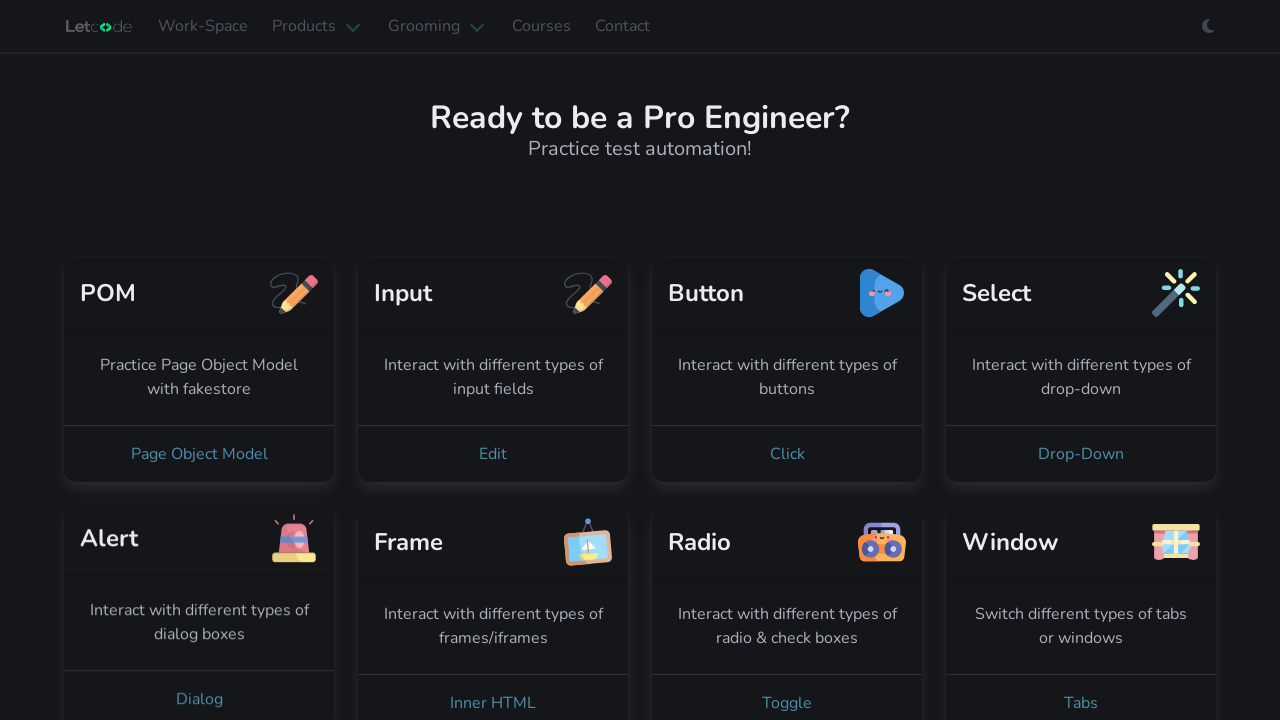

Alert dialog accepted
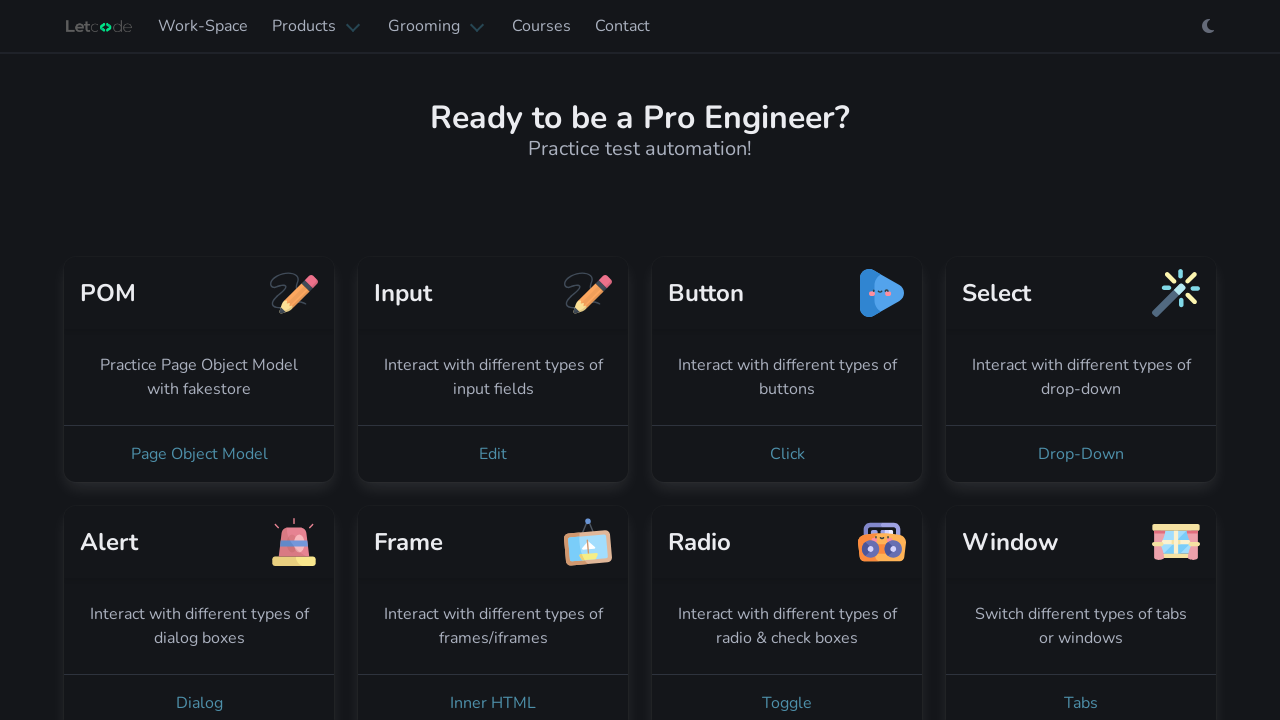

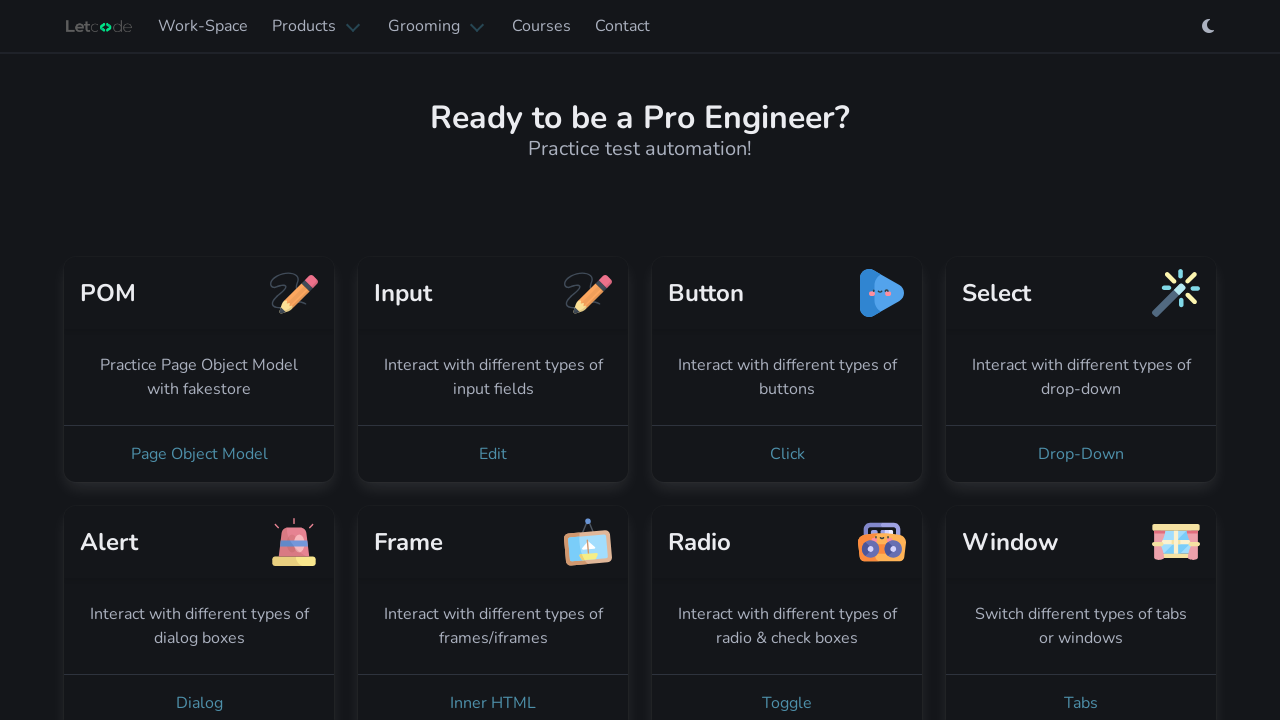